Tests deleting a task by clearing the text while editing and pressing Enter

Starting URL: https://todomvc4tasj.herokuapp.com/

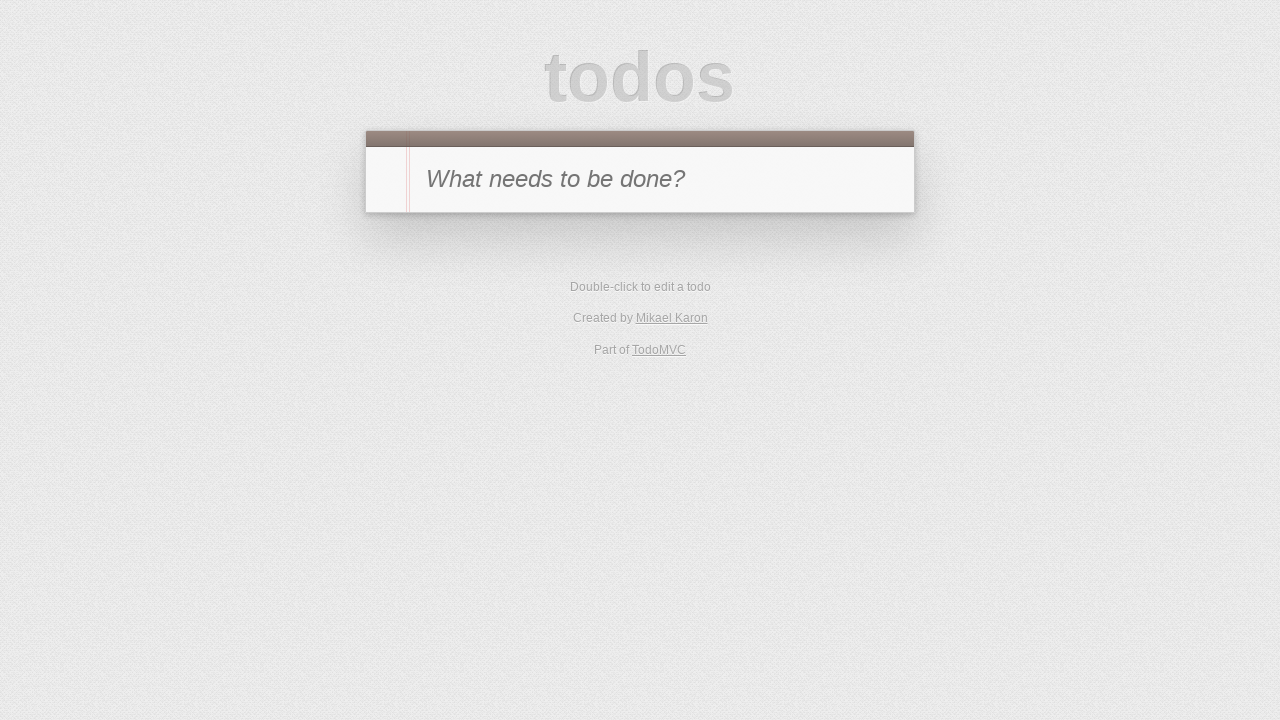

Filled new task input with 'a' on #new-todo
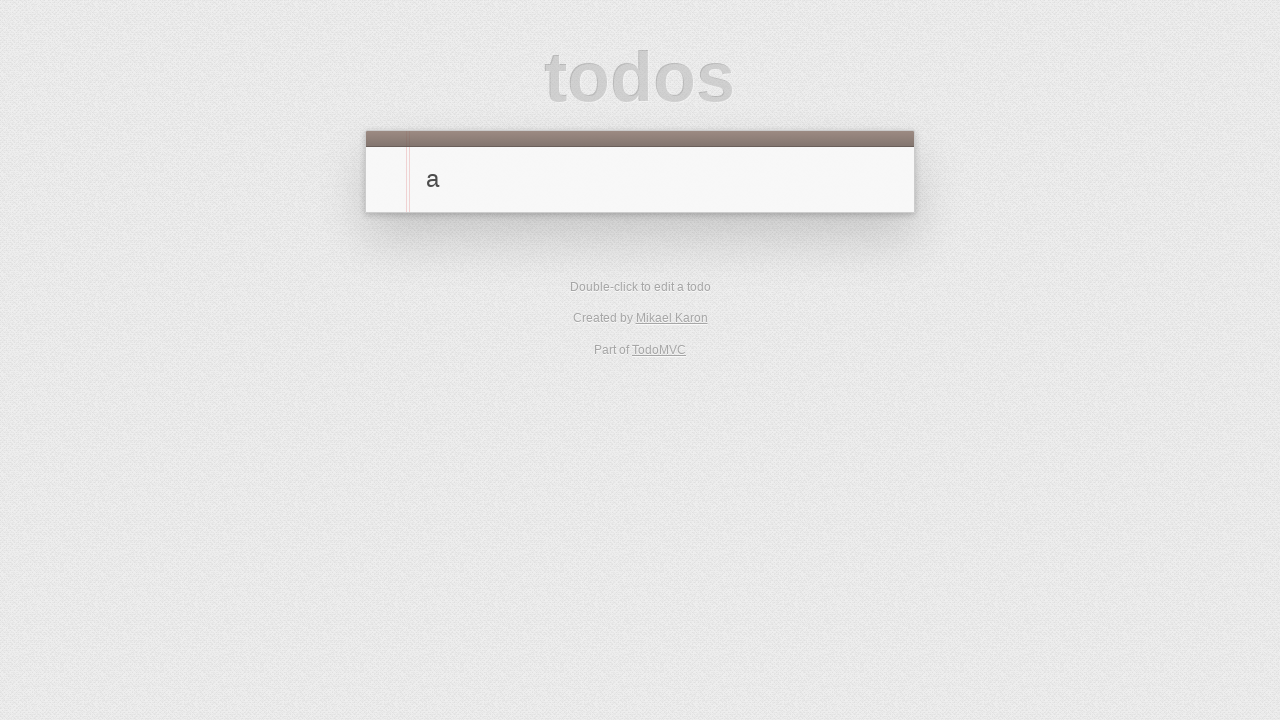

Pressed Enter to add task 'a' on #new-todo
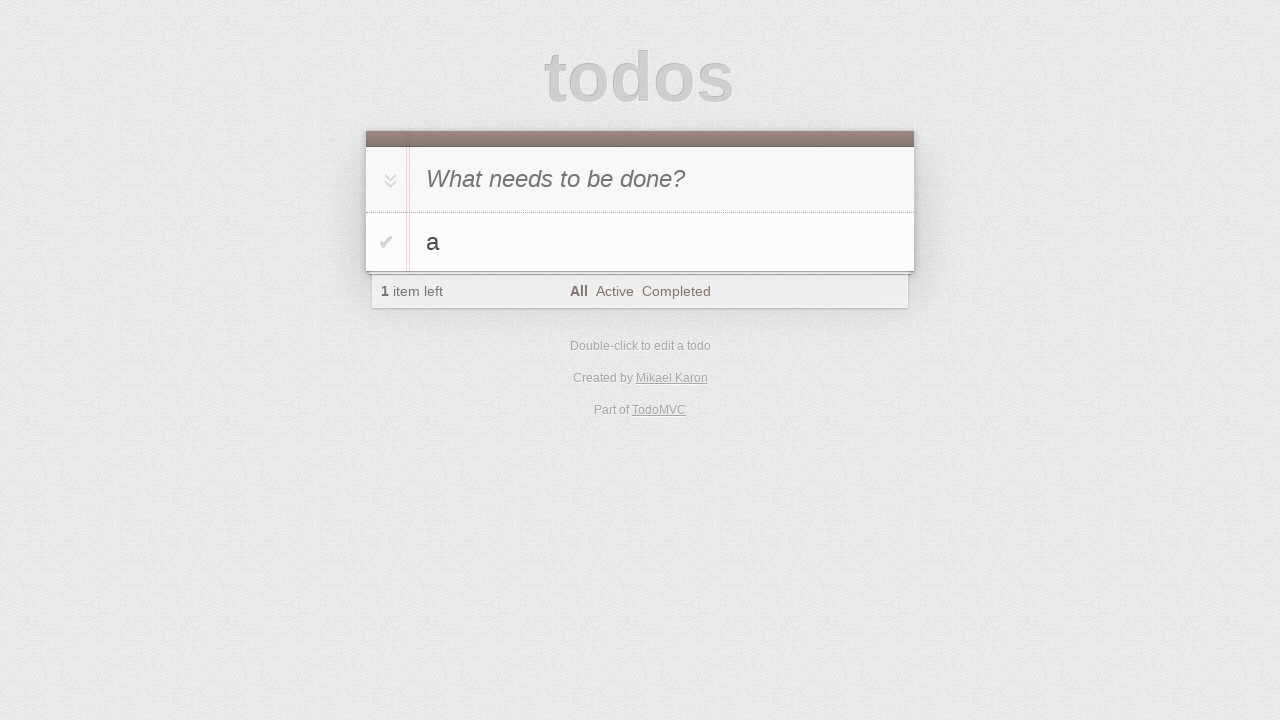

Filled new task input with 'b' on #new-todo
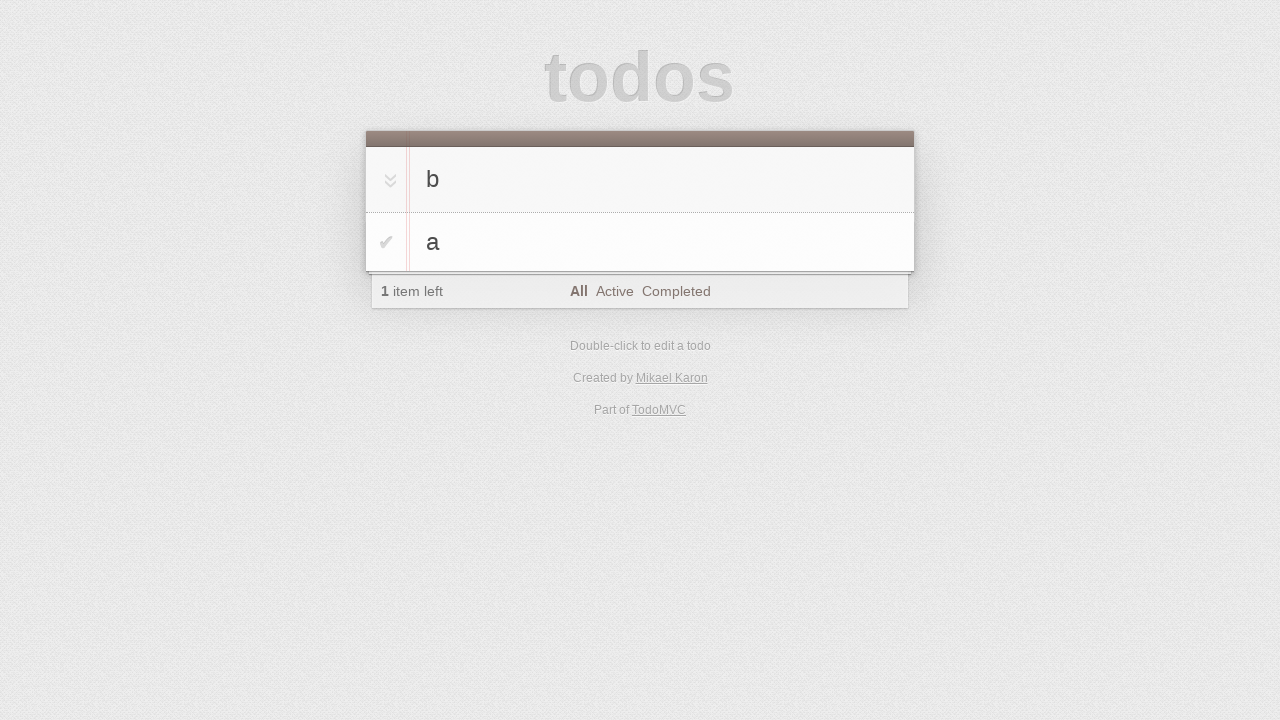

Pressed Enter to add task 'b' on #new-todo
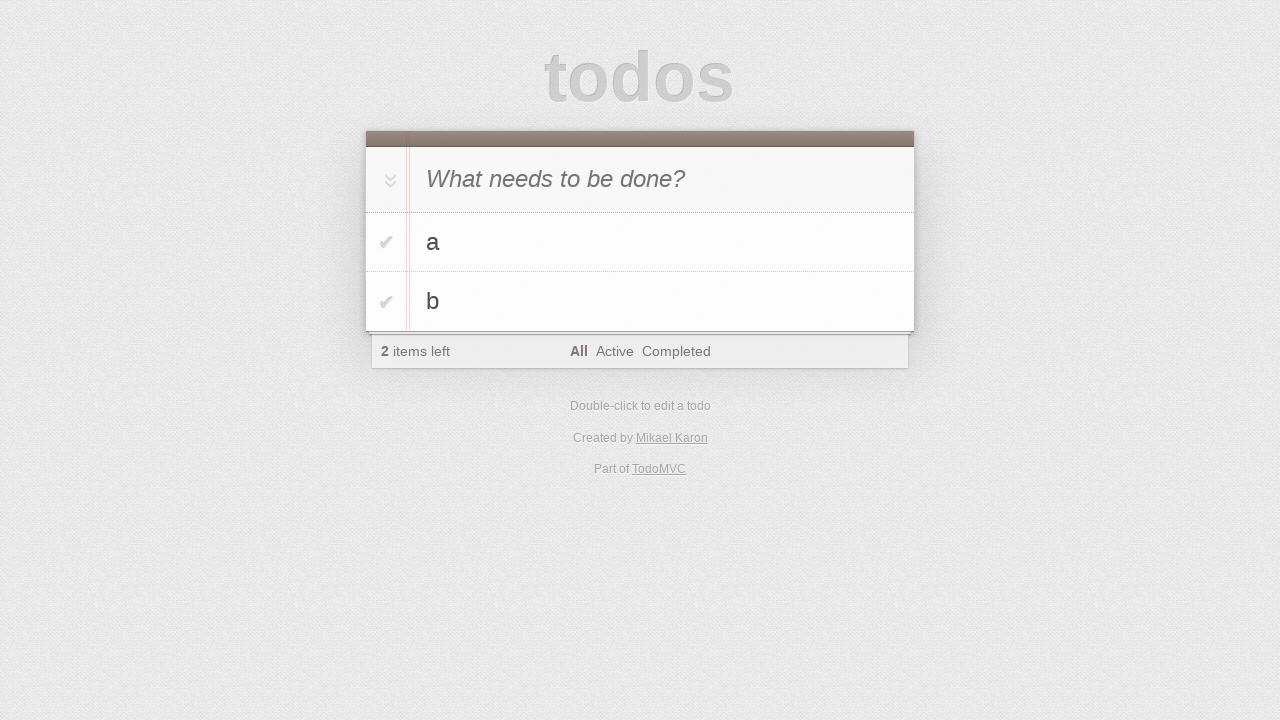

Double-clicked task 'a' to enter edit mode at (662, 242) on #todo-list li >> internal:has-text="a"i >> label
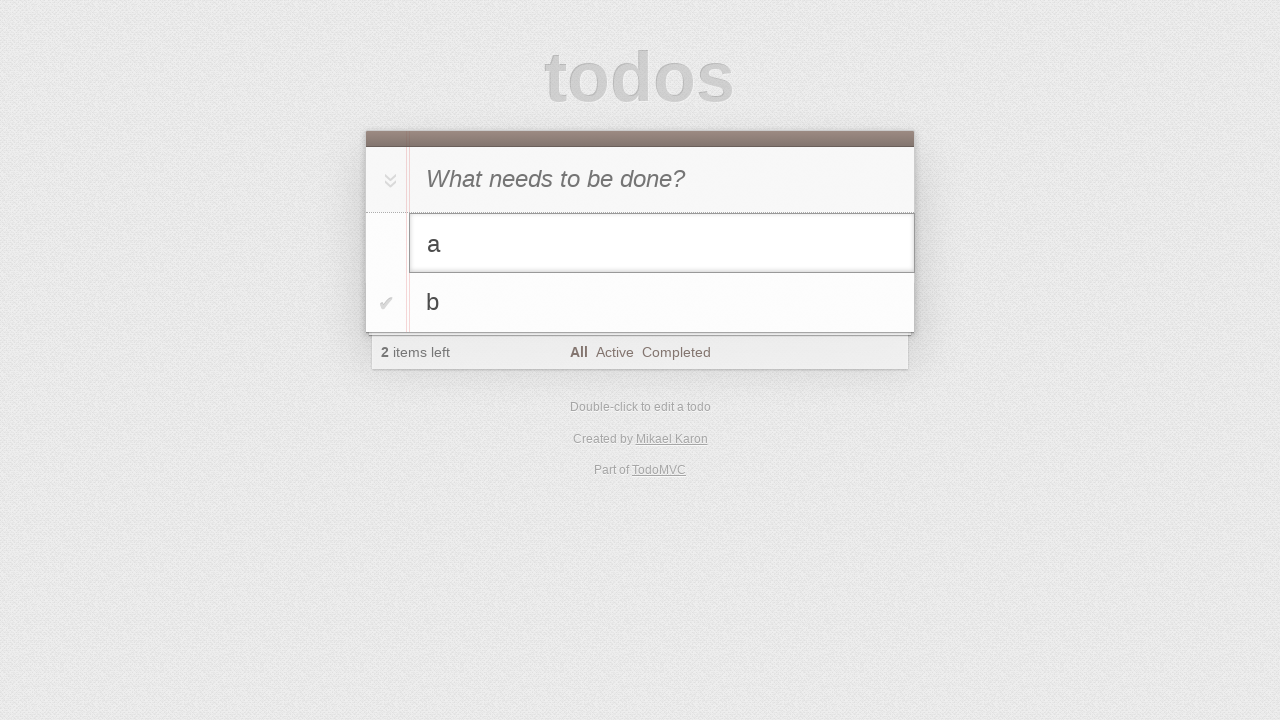

Cleared the edit field text on #todo-list li.editing .edit
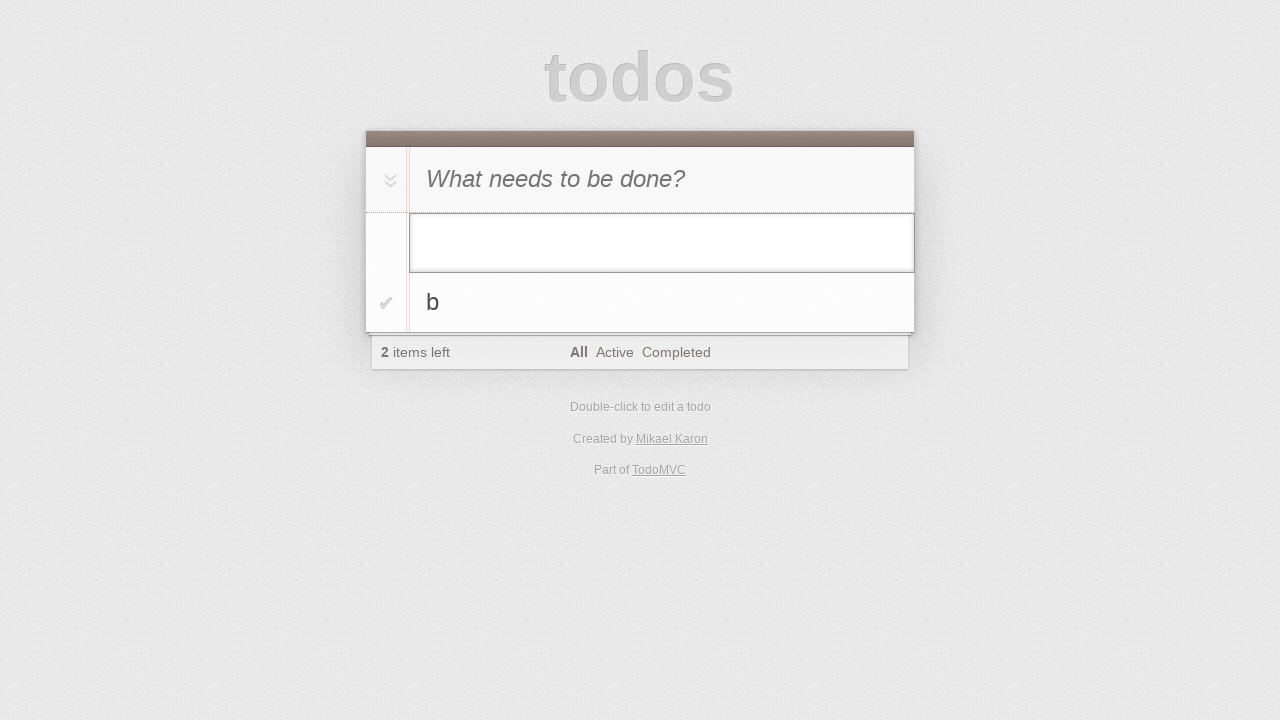

Pressed Enter to delete the task with empty text on #todo-list li.editing .edit
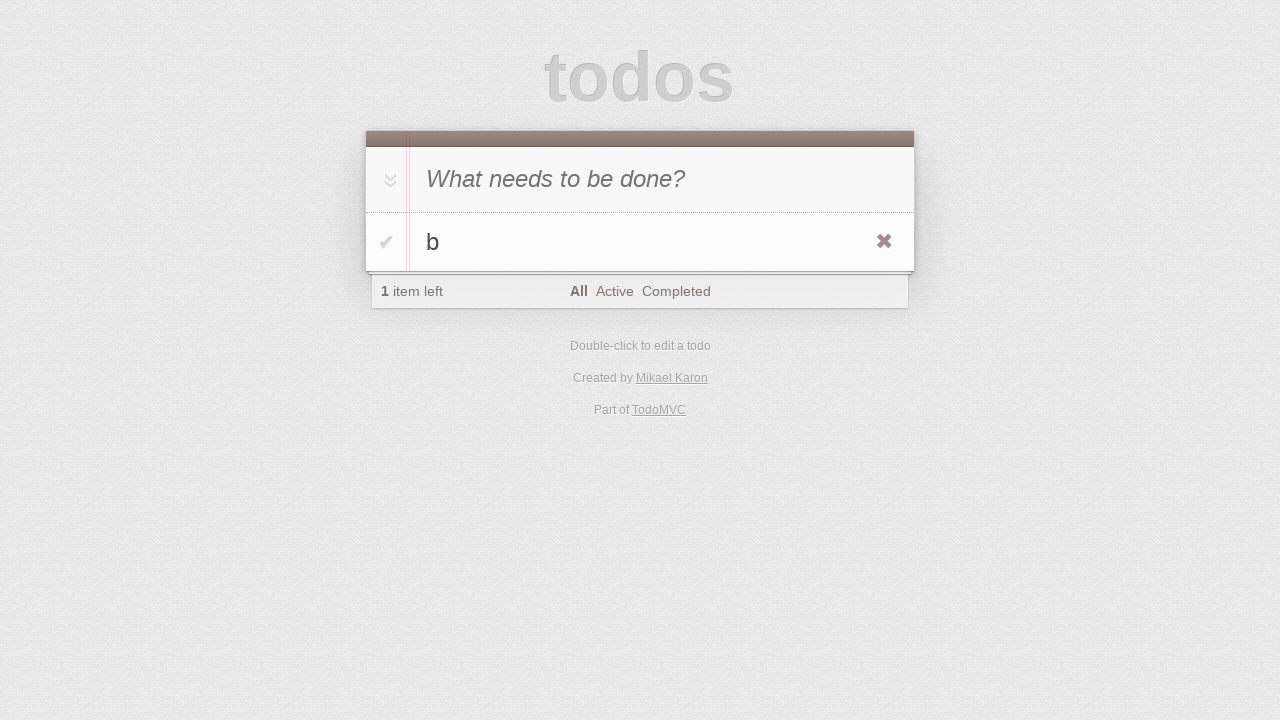

Waited for task 'b' to be visible
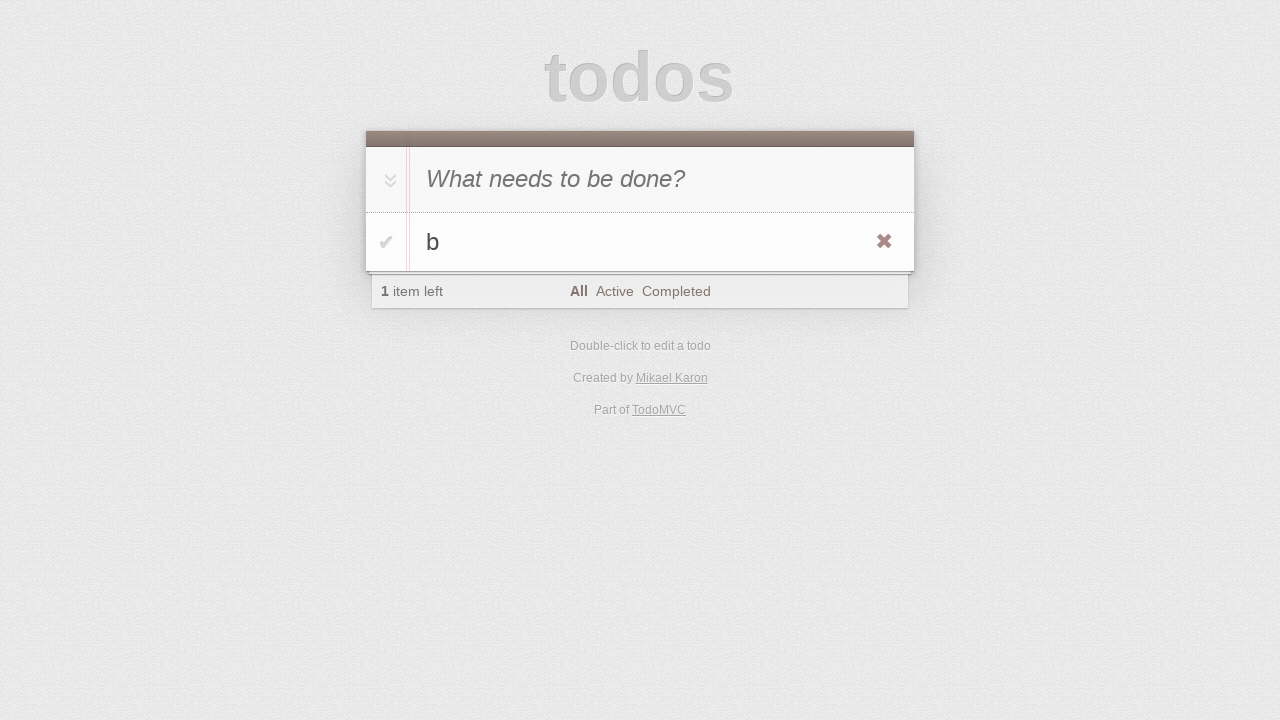

Verified only 1 task remains in the list
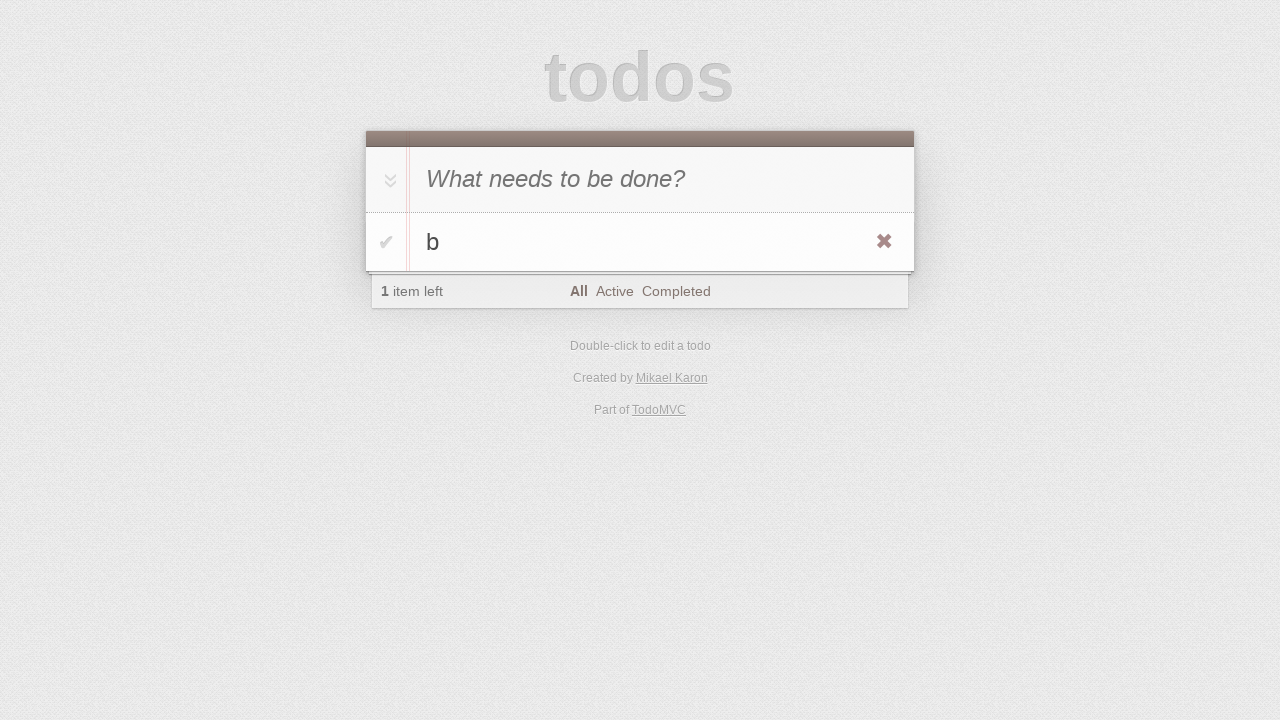

Verified task count displays '1'
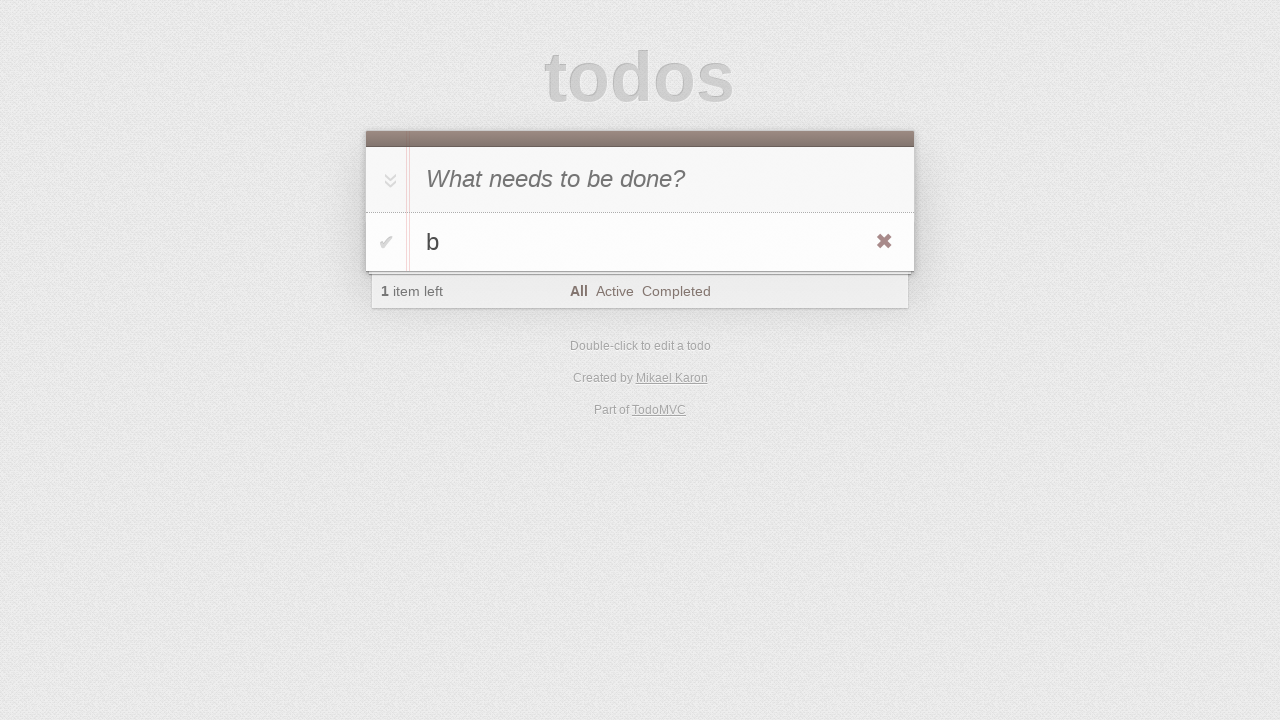

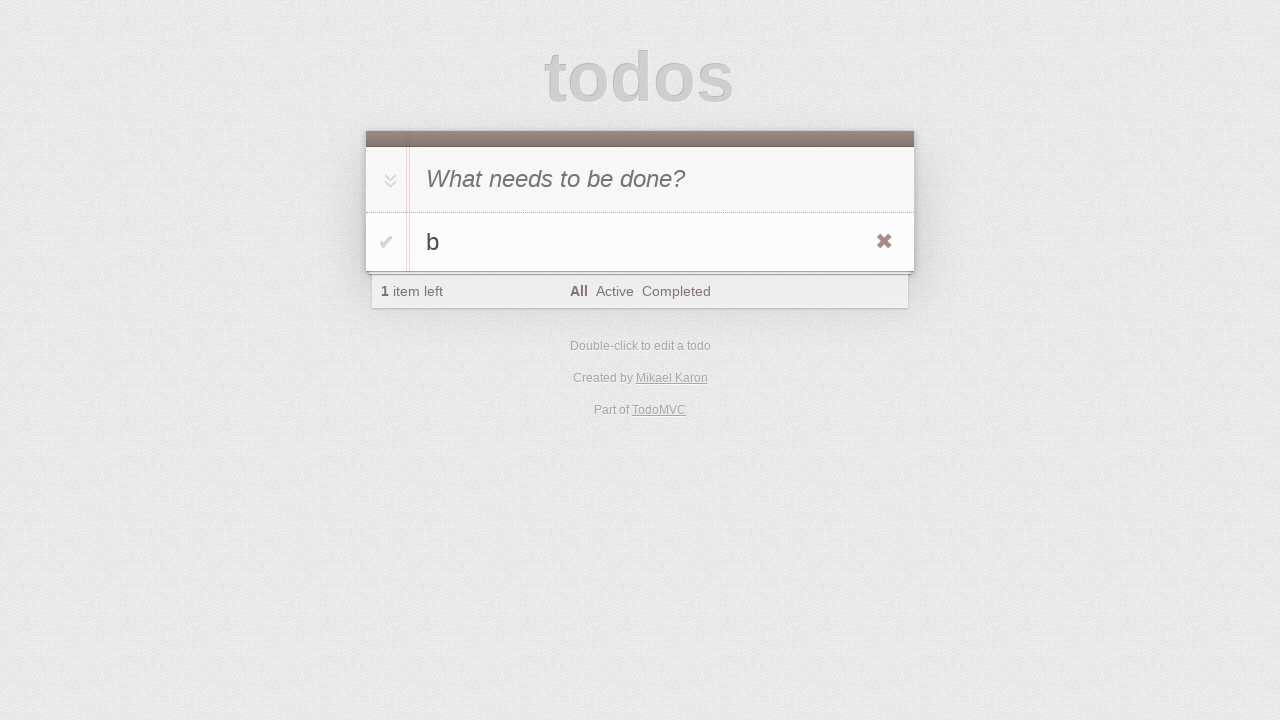